Tests mouse hover and context menu interactions by hovering over an element and performing right-click actions on menu items

Starting URL: https://rahulshettyacademy.com/AutomationPractice/

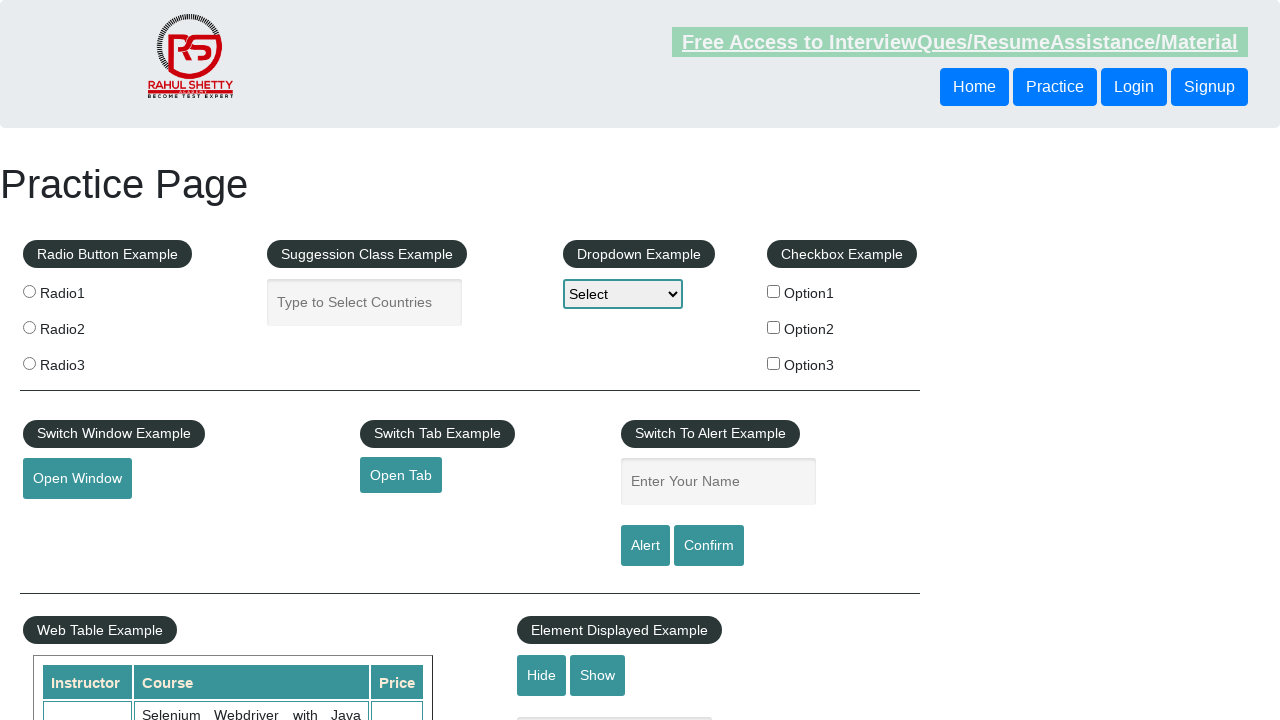

Hovered over the mousehover element to reveal context menu at (83, 361) on #mousehover
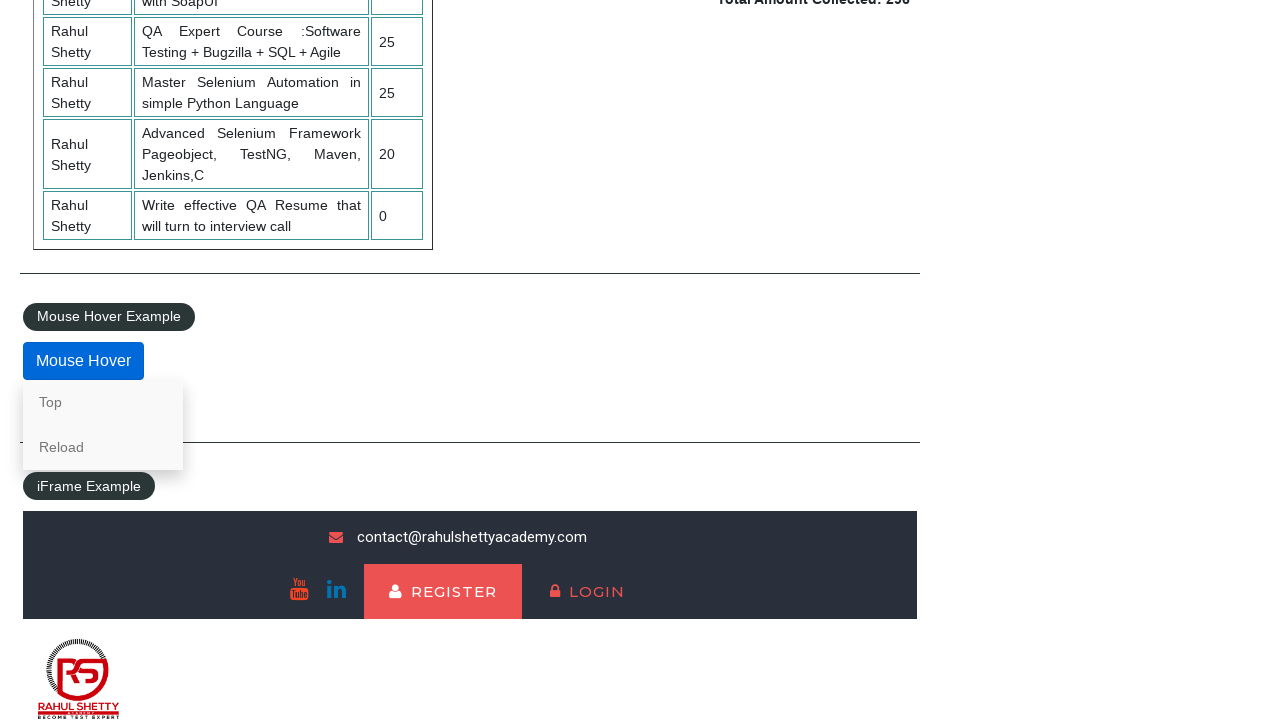

Right-clicked on the 'Top' link in the context menu at (103, 402) on a:text('Top')
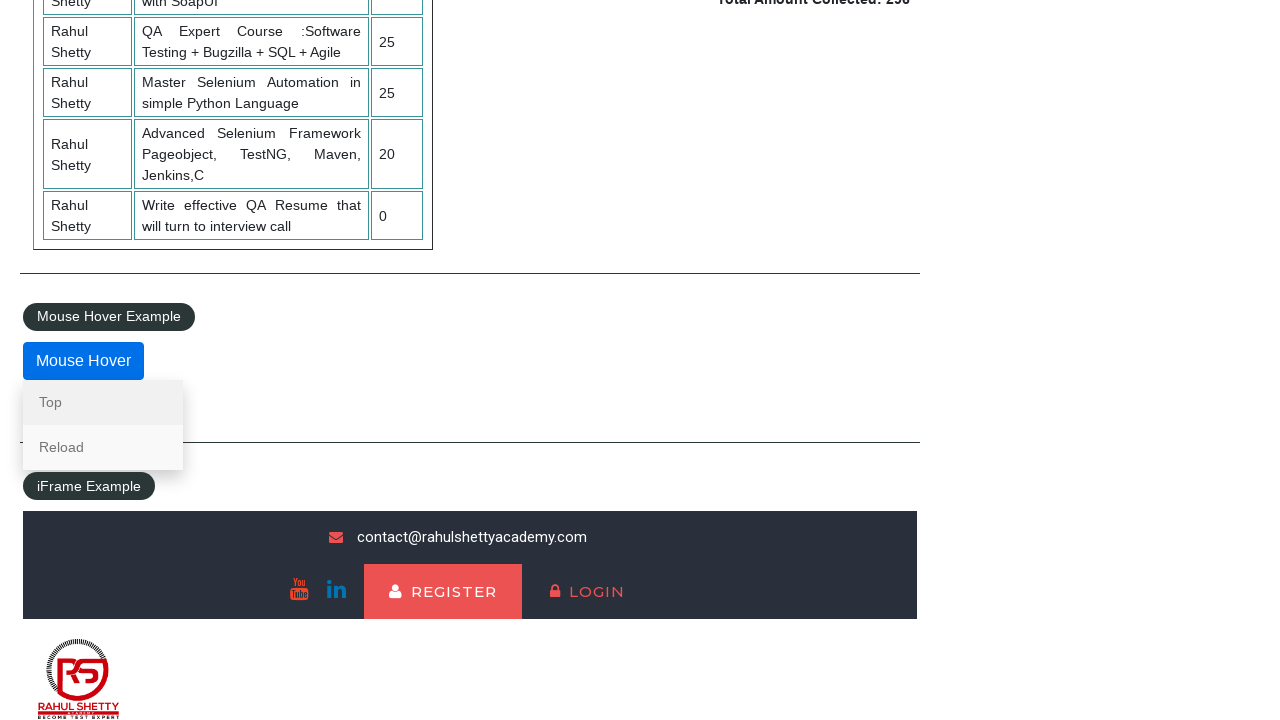

Right-clicked on the 'Reload' link in the context menu at (103, 447) on a:text('Reload')
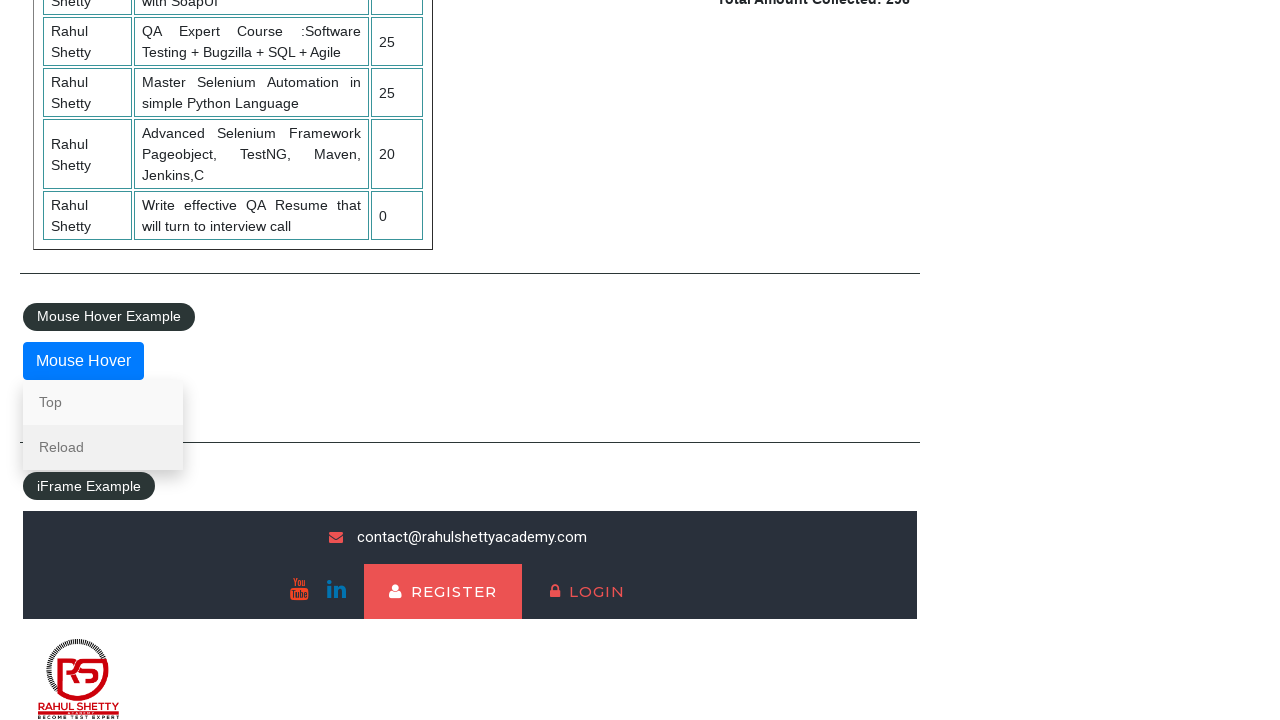

Left-clicked on the 'Reload' link at (103, 447) on a:text('Reload')
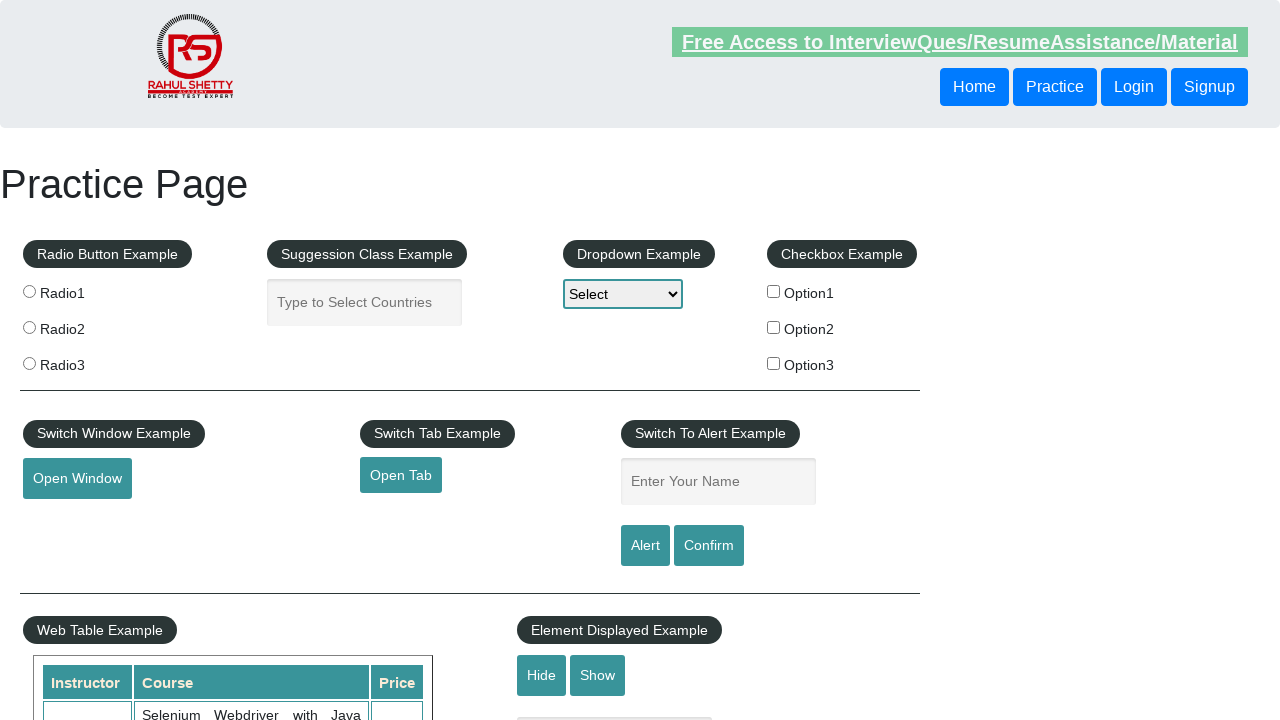

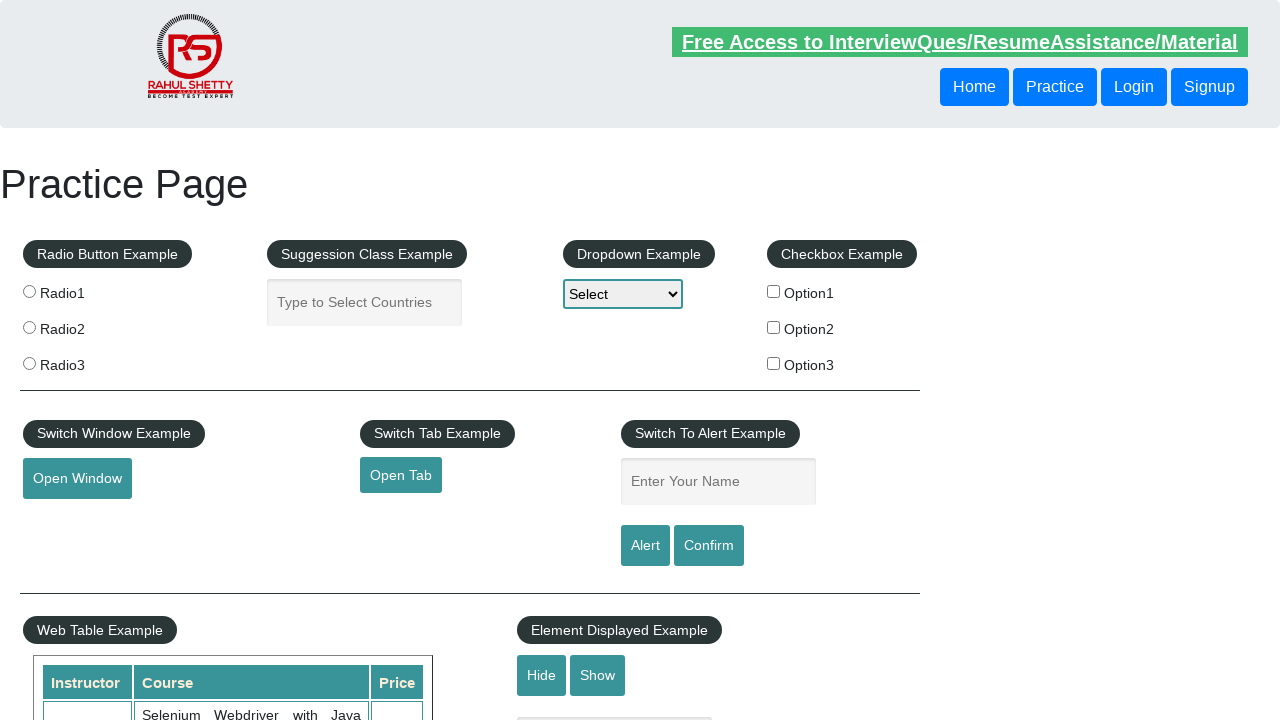